Verifies that the To-Do List page loads correctly and the To-Do Tasks section is empty by default

Starting URL: https://abhigyank.github.io/To-Do-List/

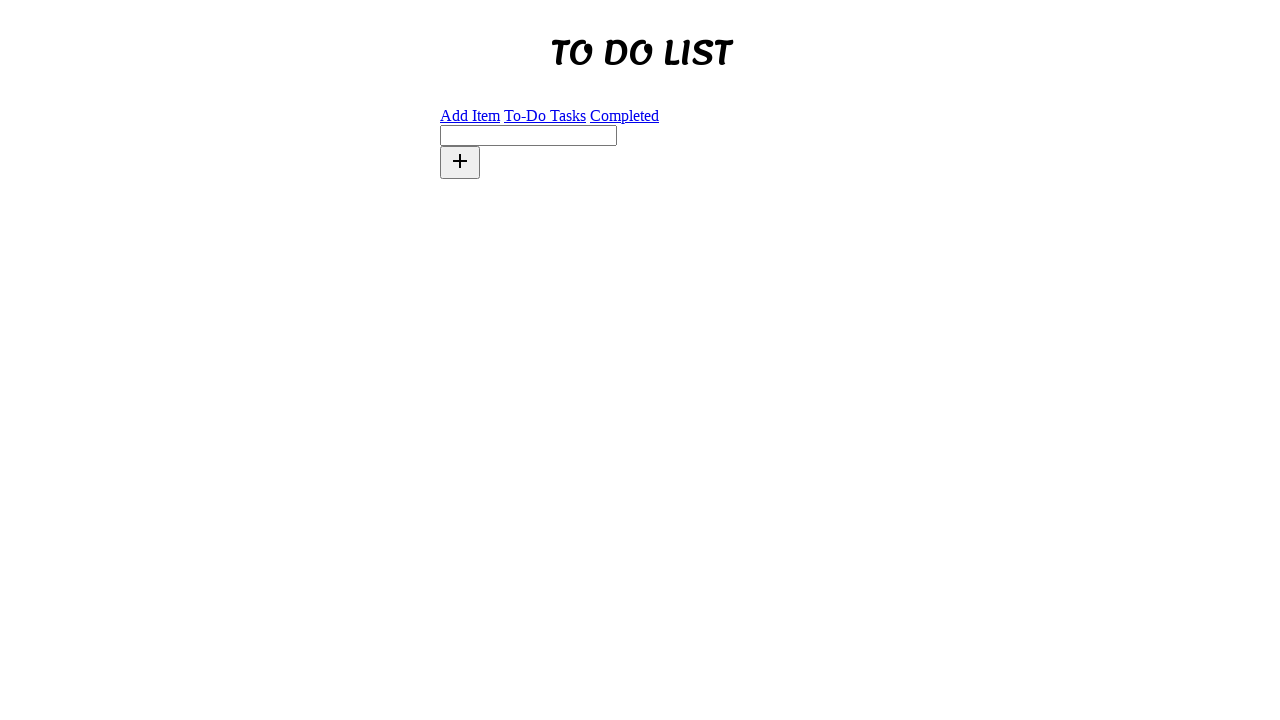

Waited for 'To Do List' heading to be visible
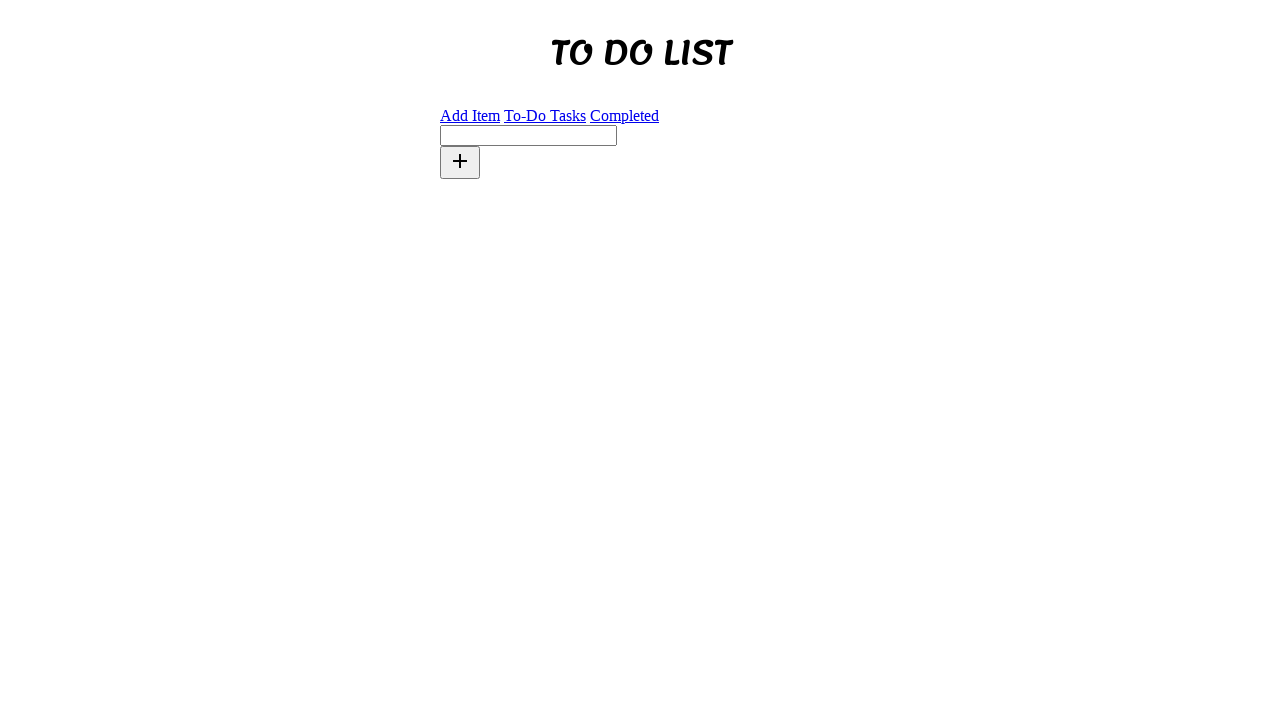

Clicked on 'To-Do Tasks' link at (545, 115) on role=link[name='To-Do Tasks']
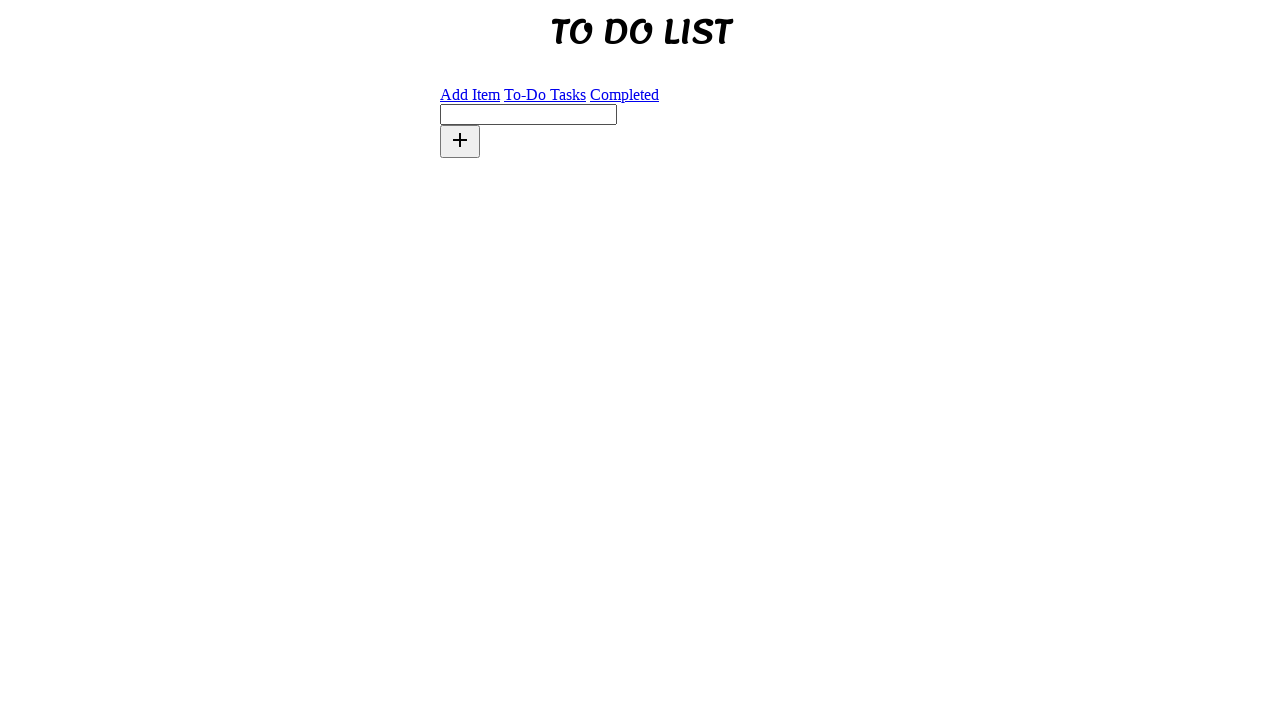

Verified 'To-Do Tasks' link is visible on the page
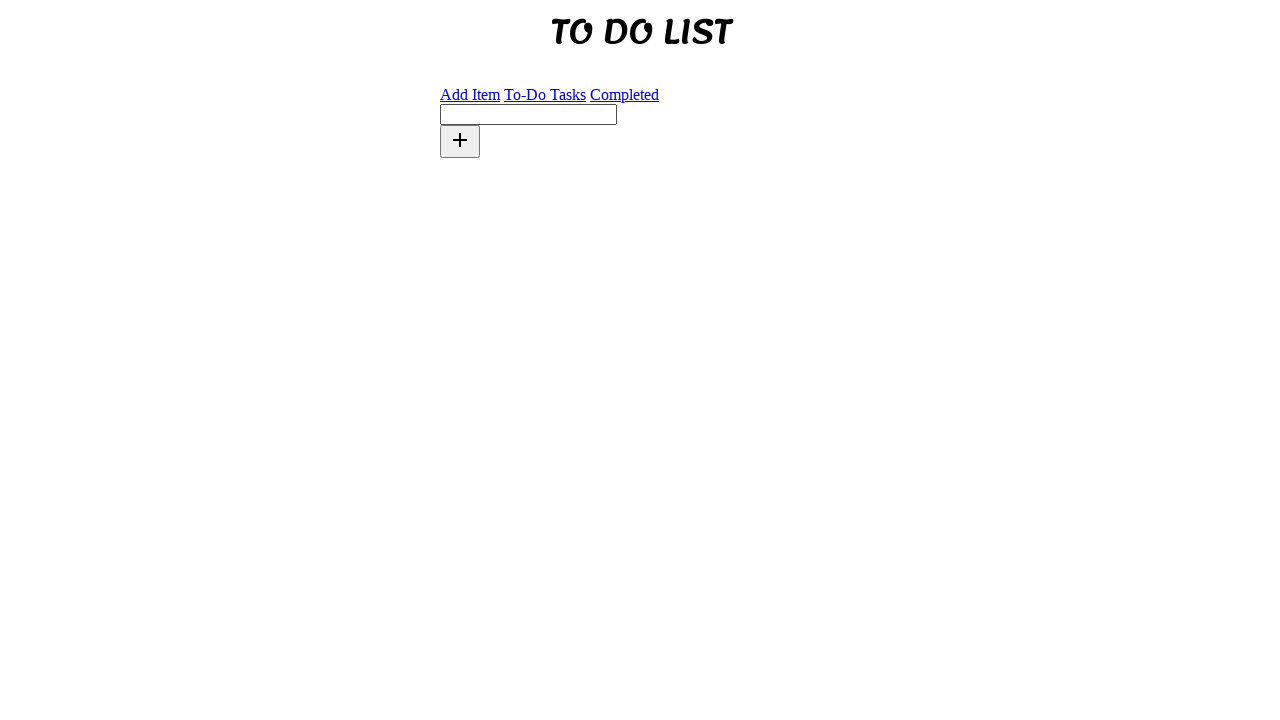

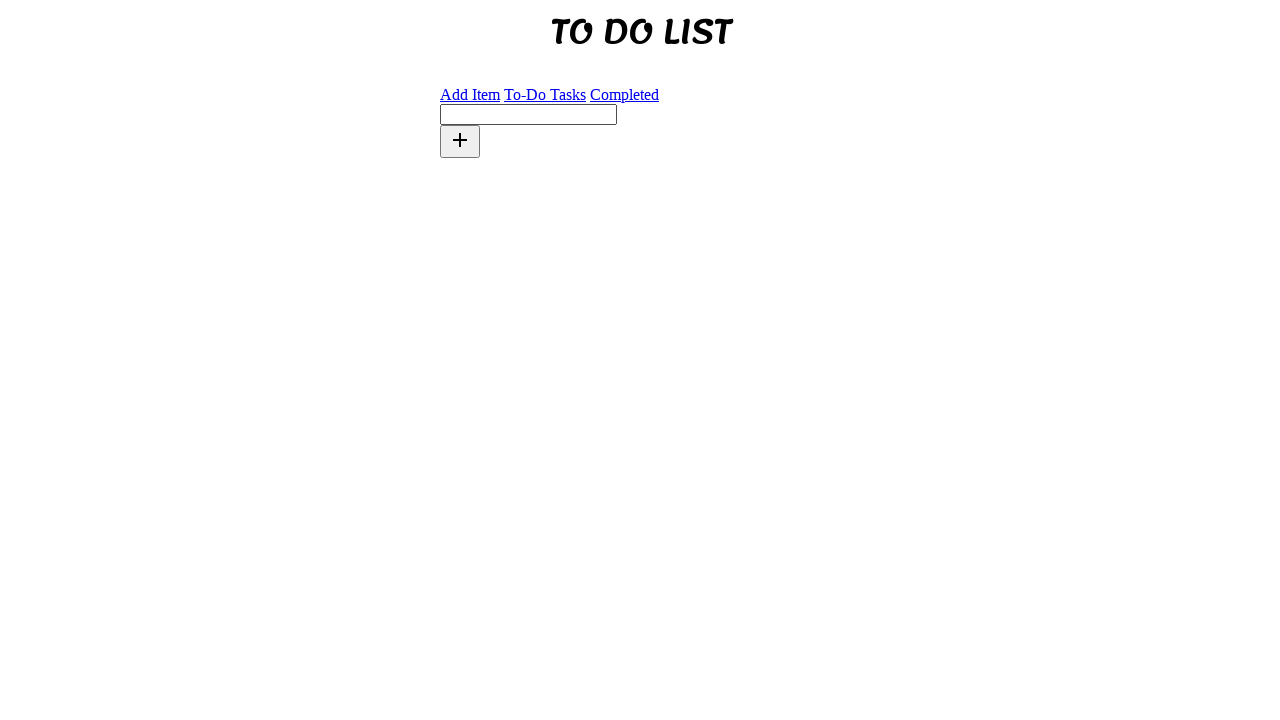